Tests JavaScript prompt alert by clicking the button, entering text, verifying alert message, and accepting it

Starting URL: https://v1.training-support.net/selenium/javascript-alerts

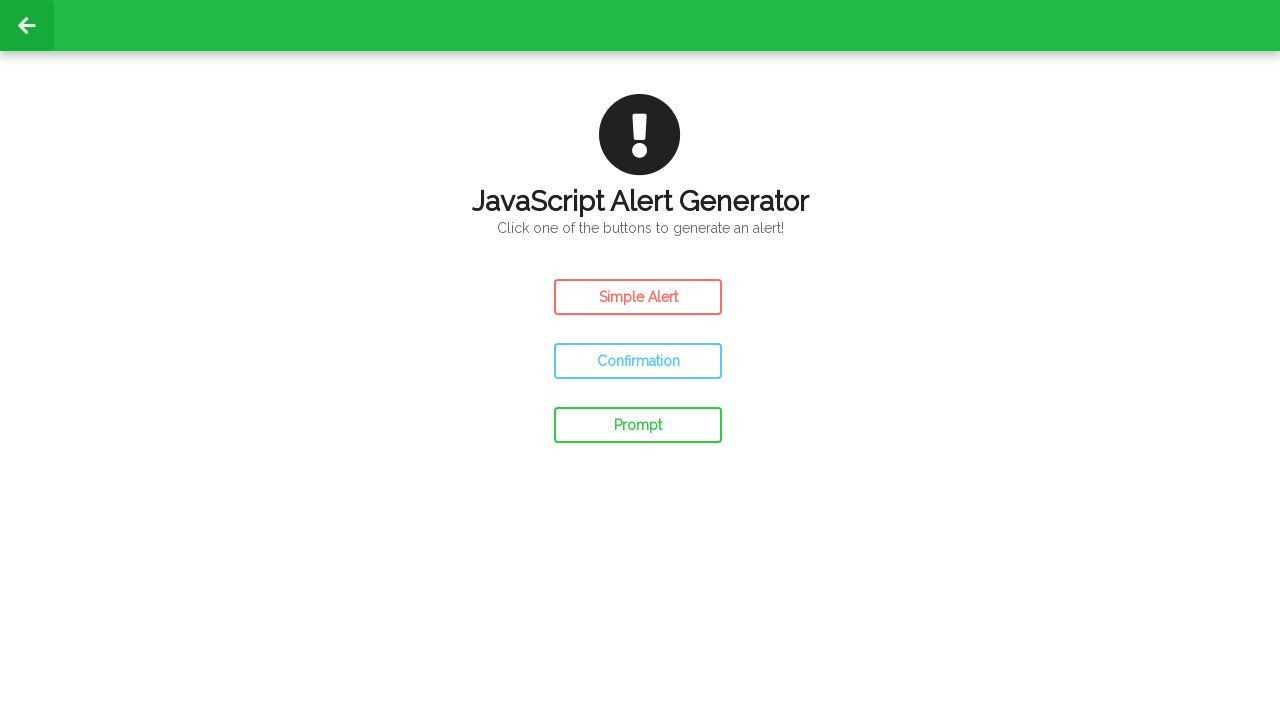

Navigated to JavaScript alerts training page
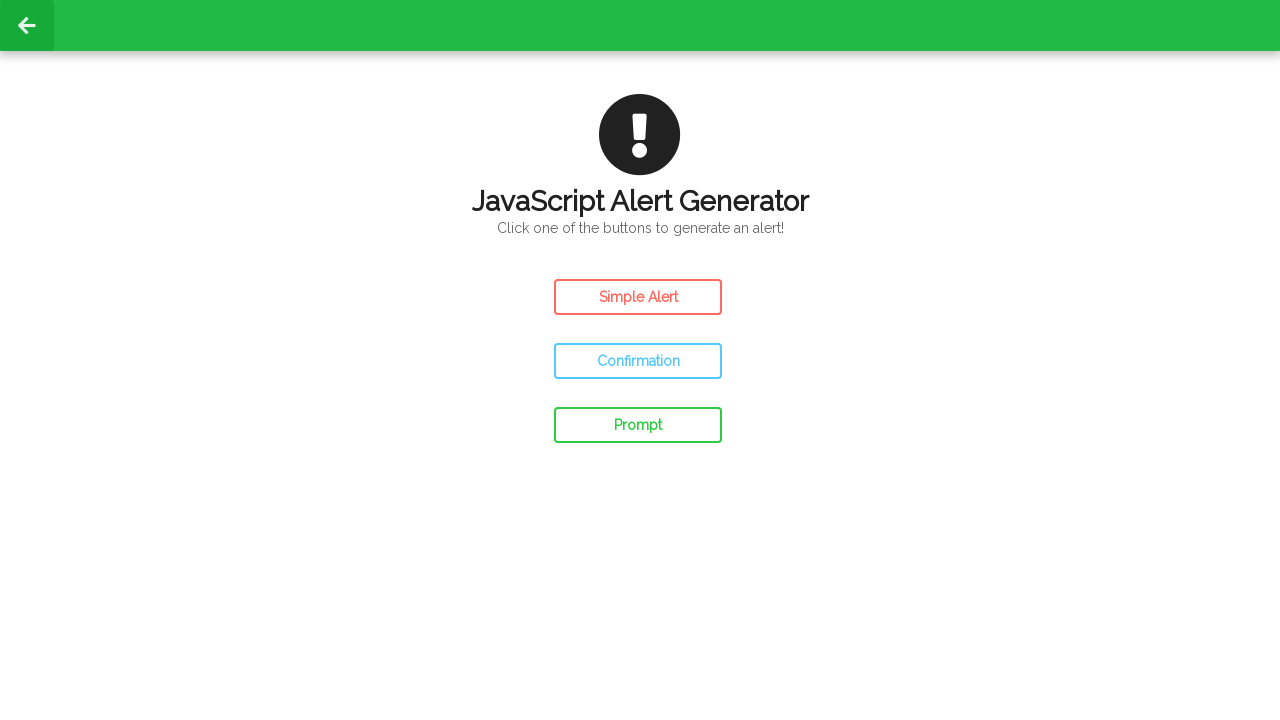

Clicked prompt alert button at (638, 425) on #prompt
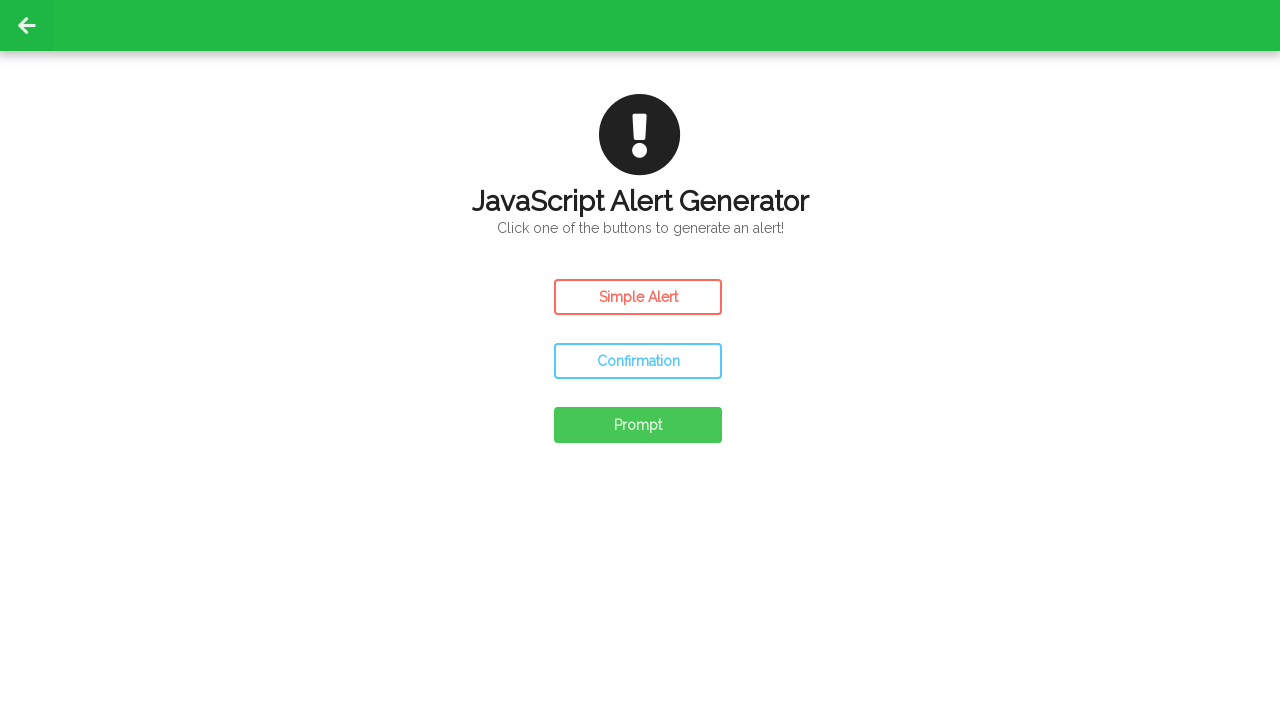

Triggered prompt alert and handled dialog event at (638, 425) on #prompt
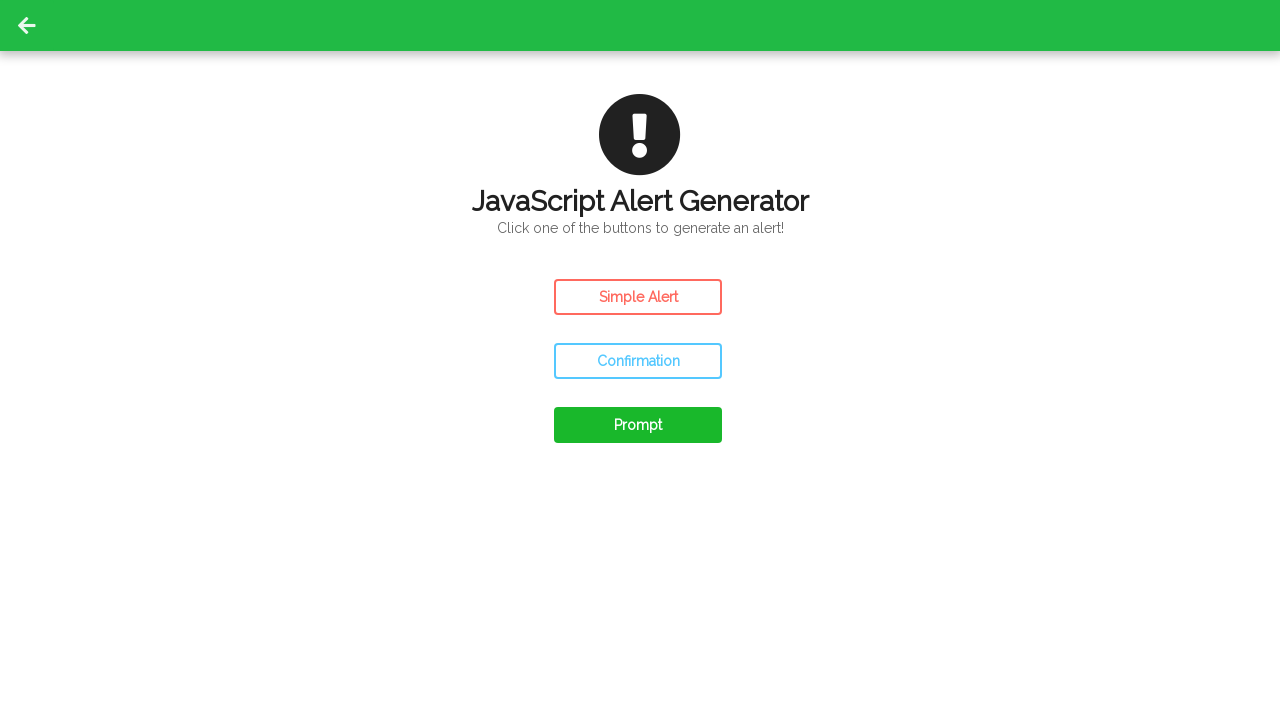

Prompt alert interaction completed successfully
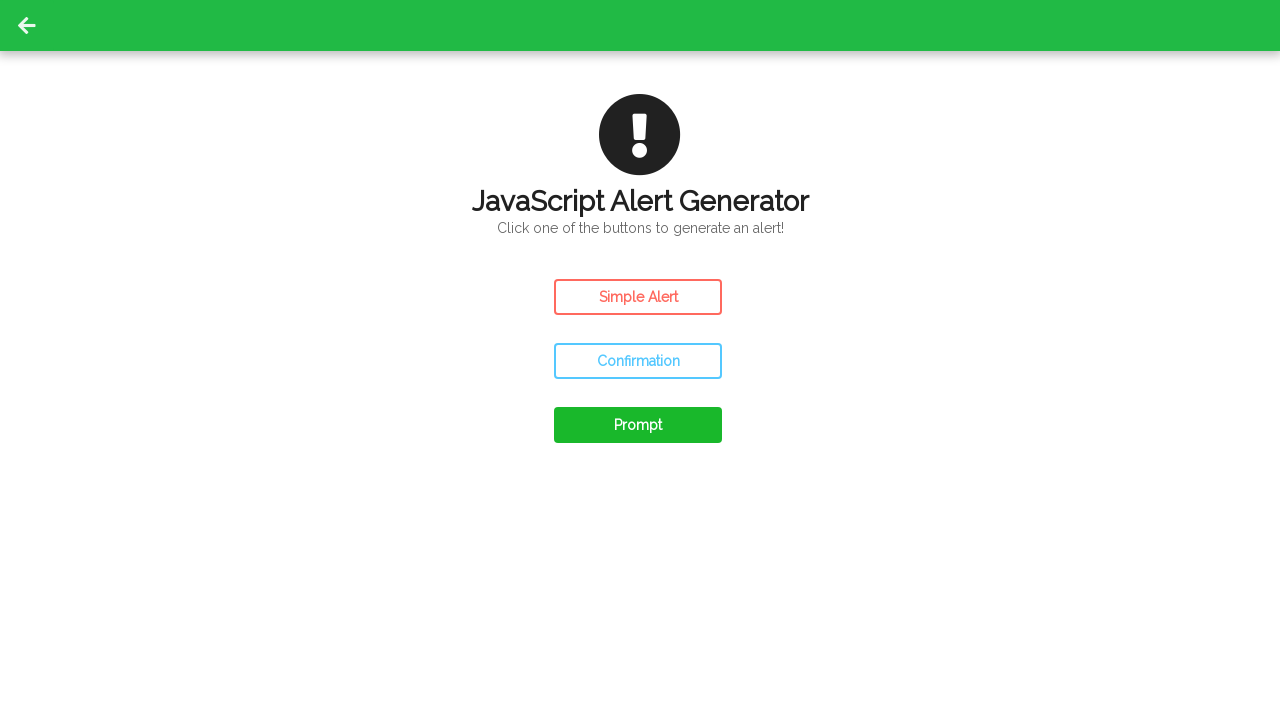

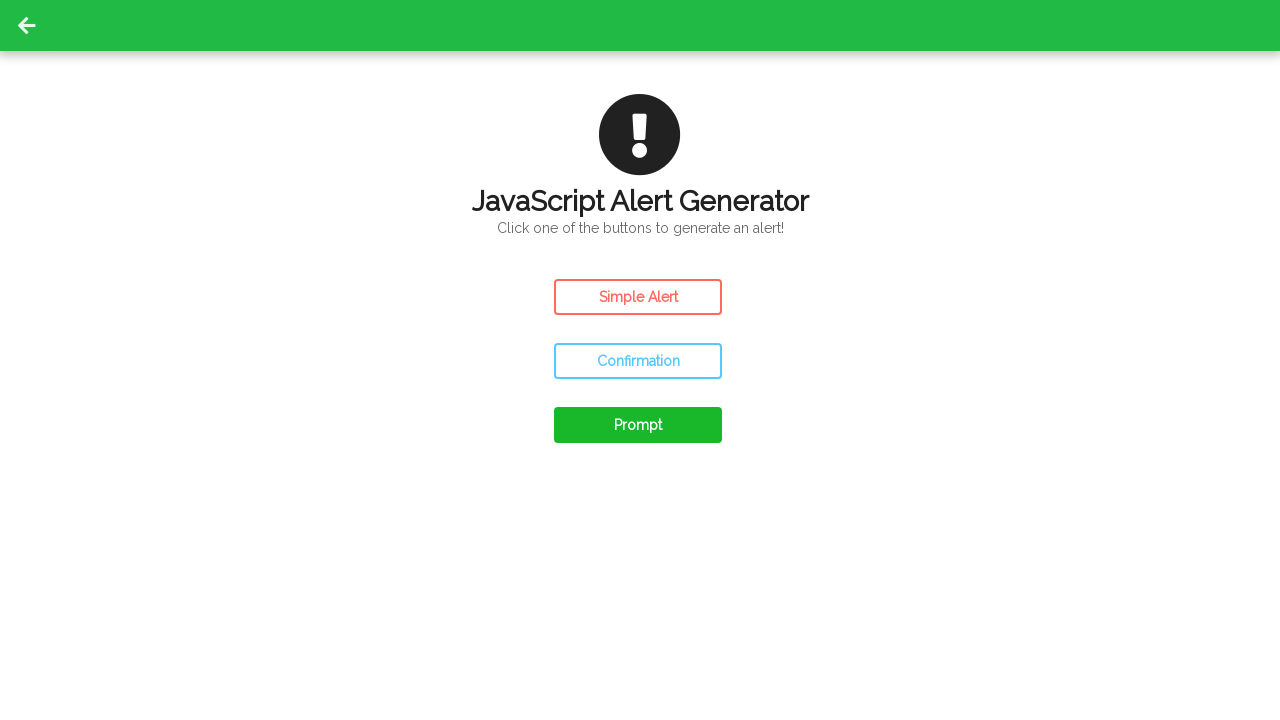